Navigates to JPL Space image gallery and clicks the full image button to view the featured Mars image.

Starting URL: https://data-class-jpl-space.s3.amazonaws.com/JPL_Space/index.html

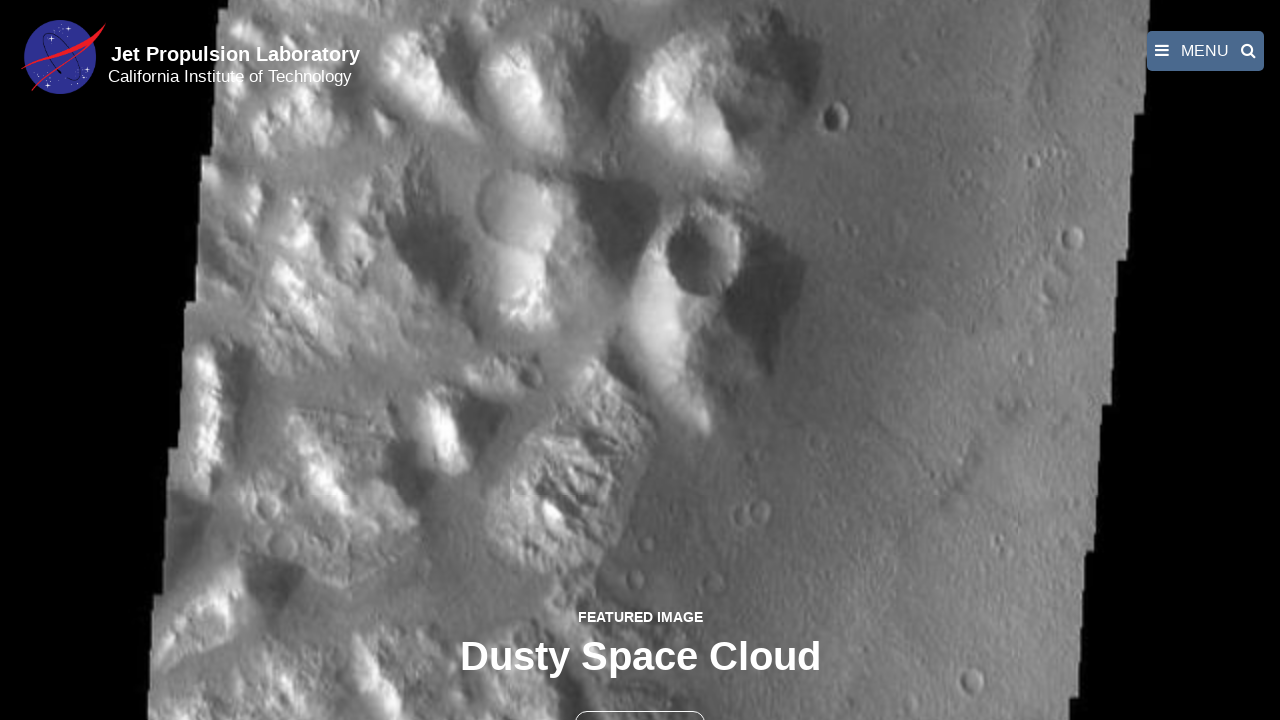

Navigated to JPL Space image gallery
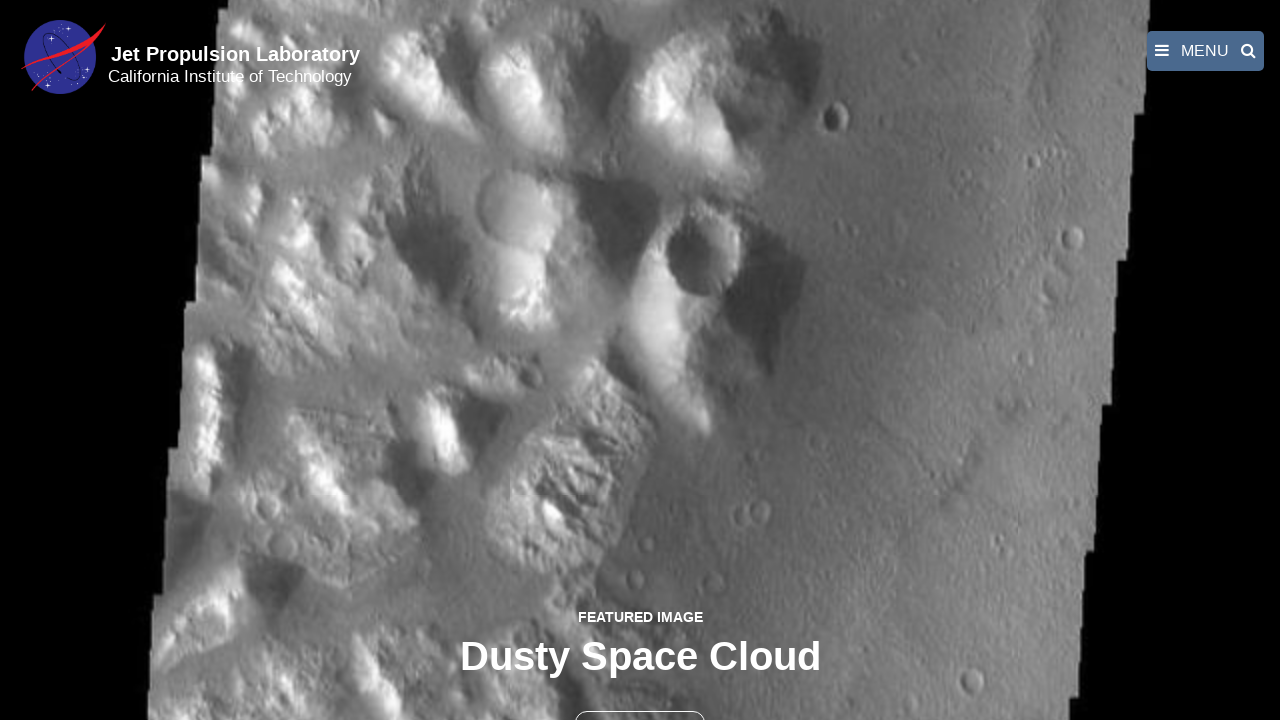

Clicked the full image button to view featured Mars image at (640, 699) on button >> nth=1
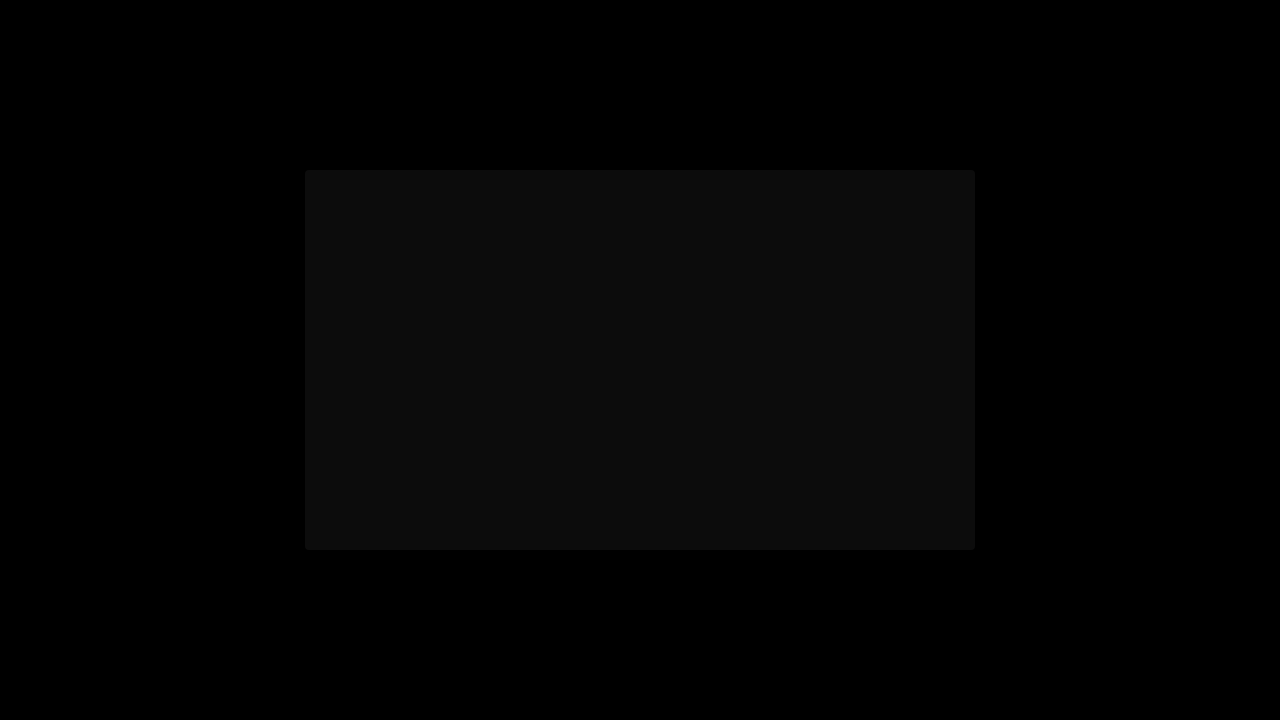

Full-size featured Mars image loaded
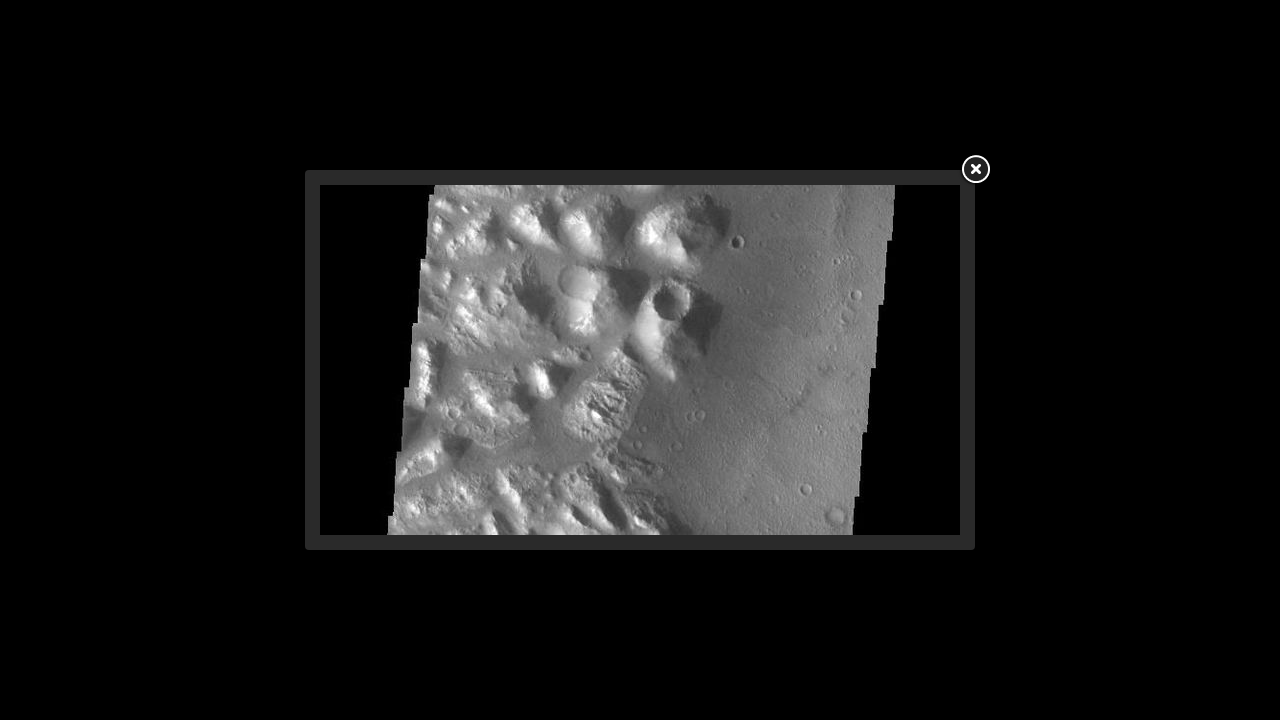

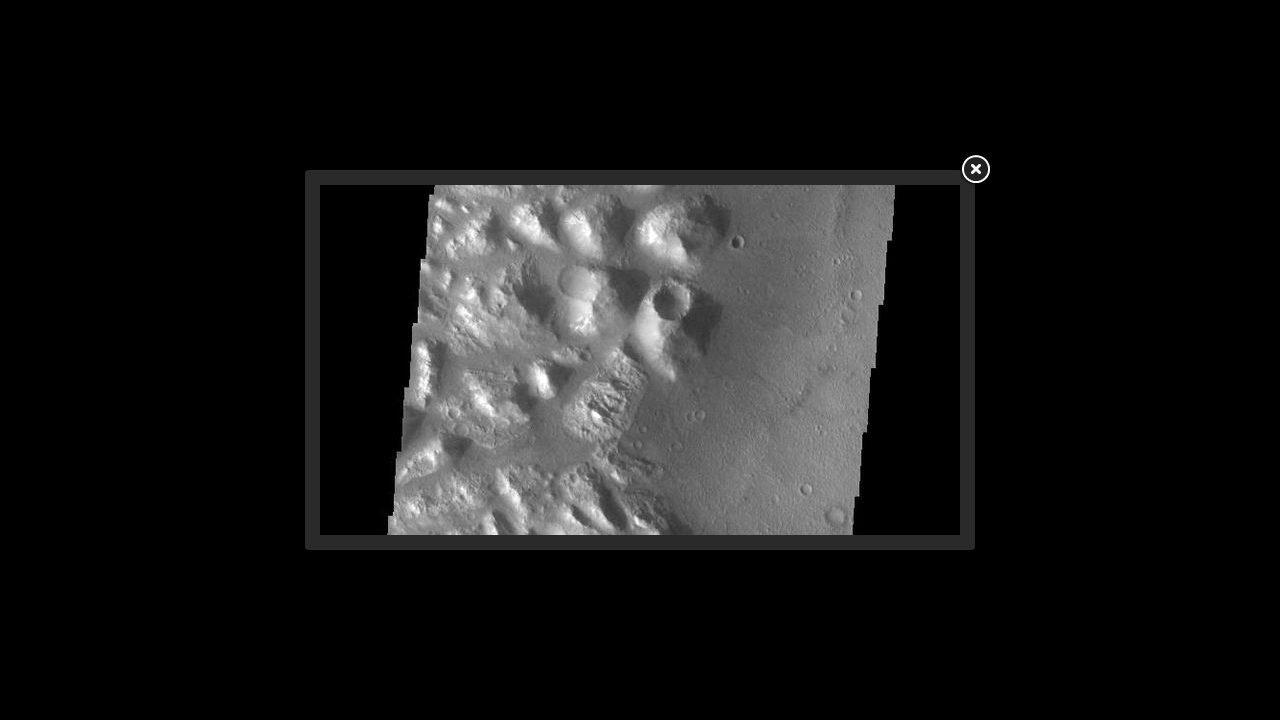